Tests a practice form by attempting login with incorrect credentials, then navigates to password reset form and fills in user information fields

Starting URL: https://rahulshettyacademy.com/locatorspractice/

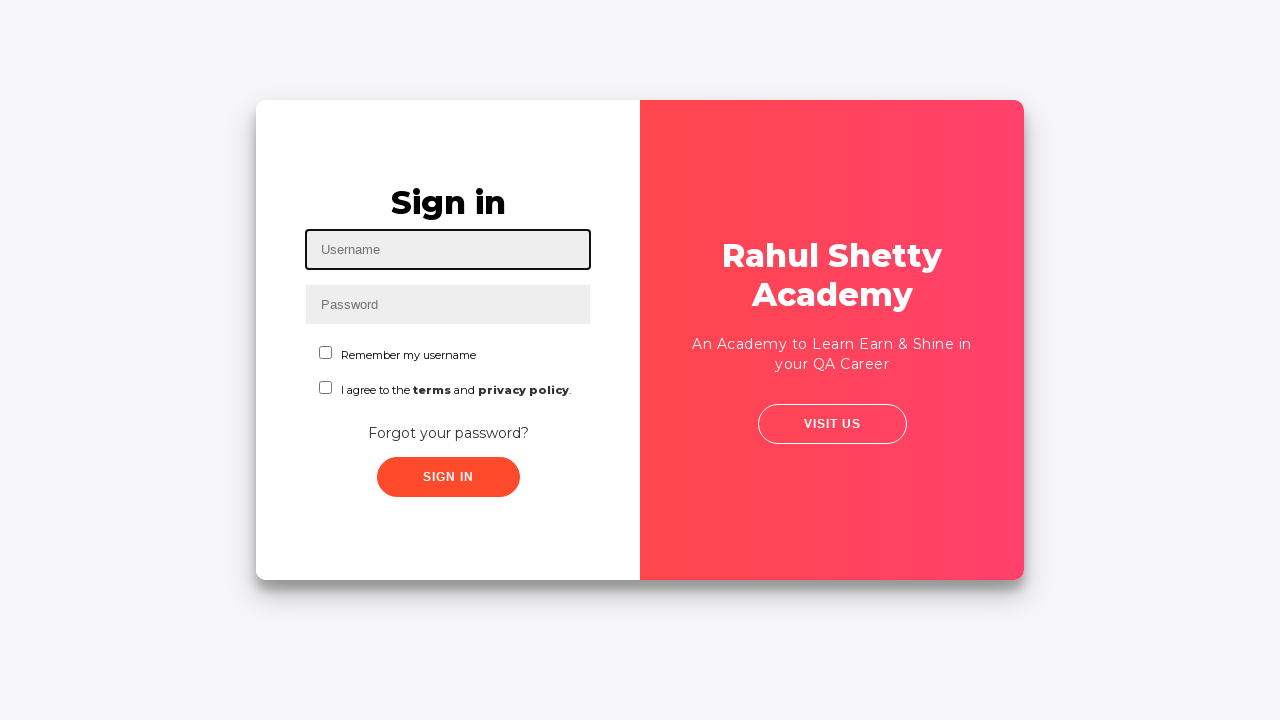

Filled username field with 'jha@gmail.com' on #inputUsername
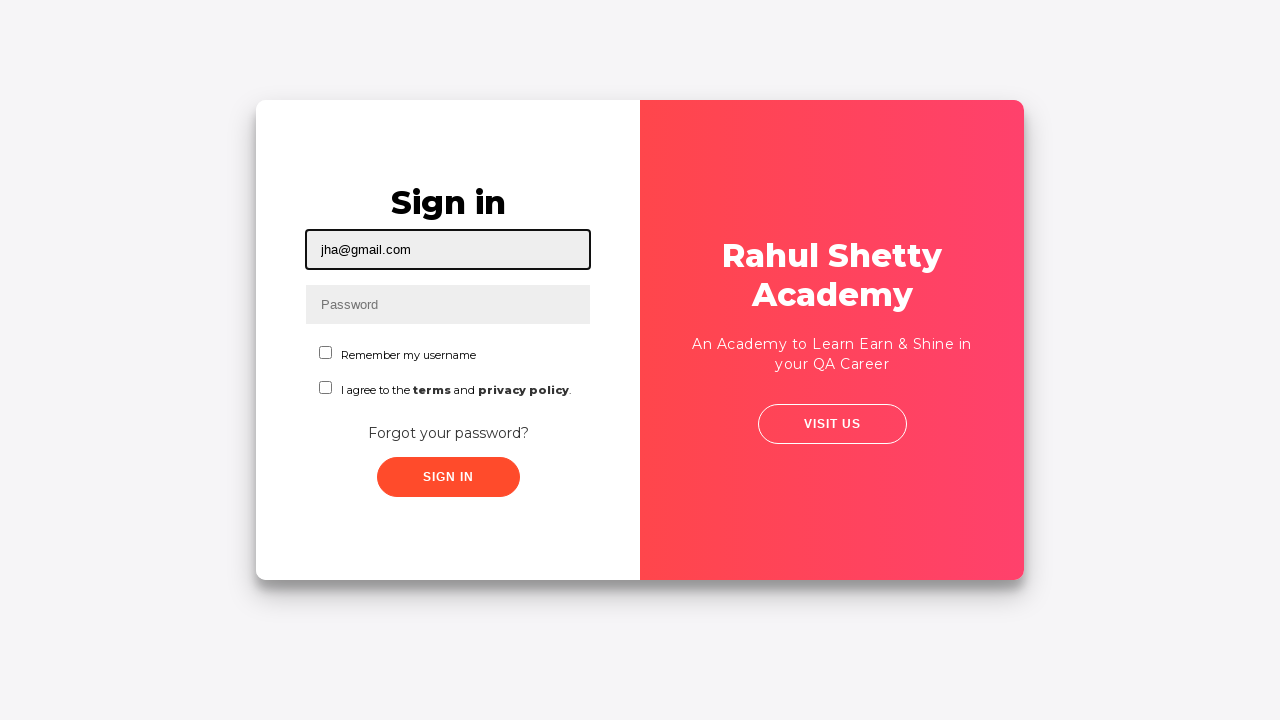

Filled password field with 'random' on input[name='inputPassword']
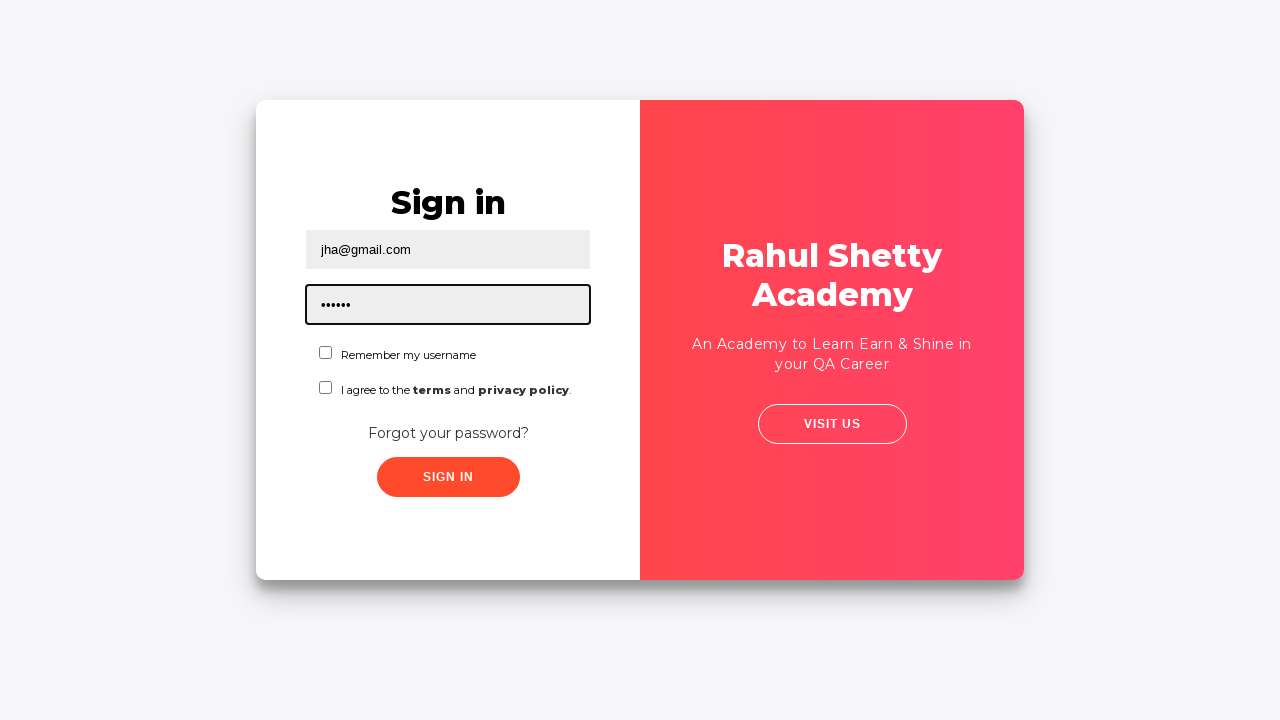

Clicked submit button with incorrect credentials at (448, 477) on .submit
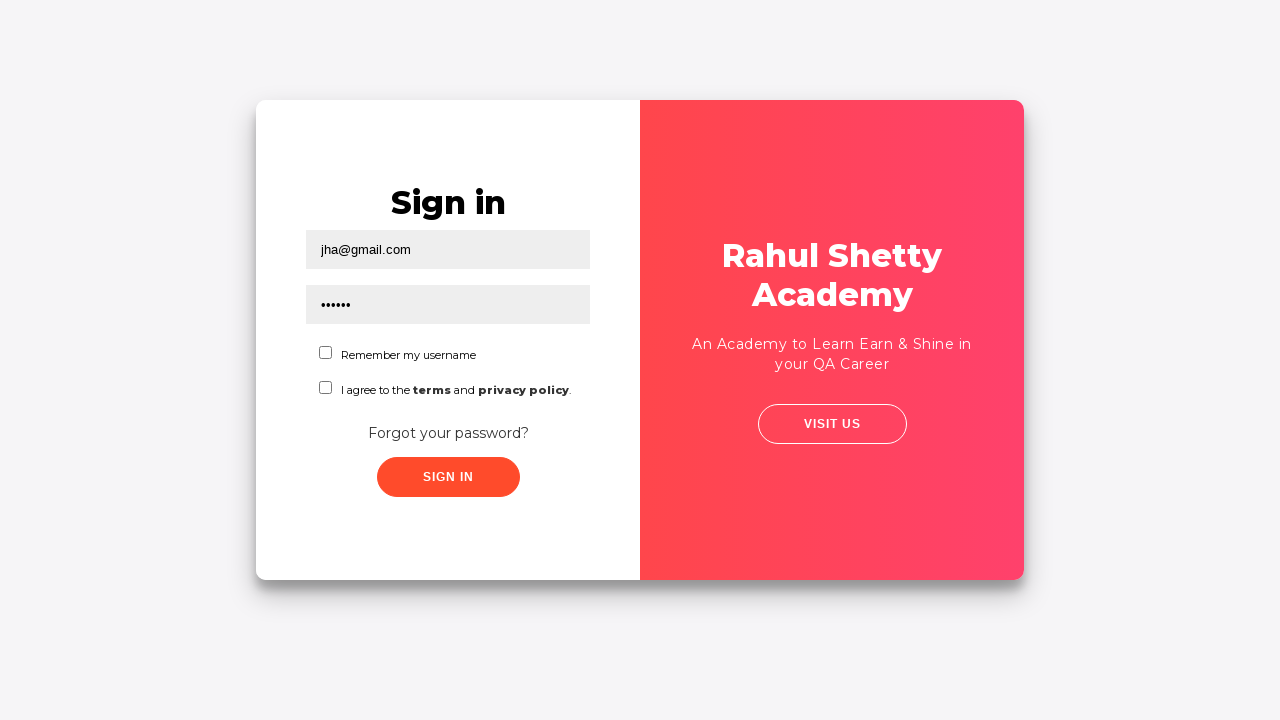

Clicked 'Forgot your password?' link at (448, 433) on text=Forgot your password?
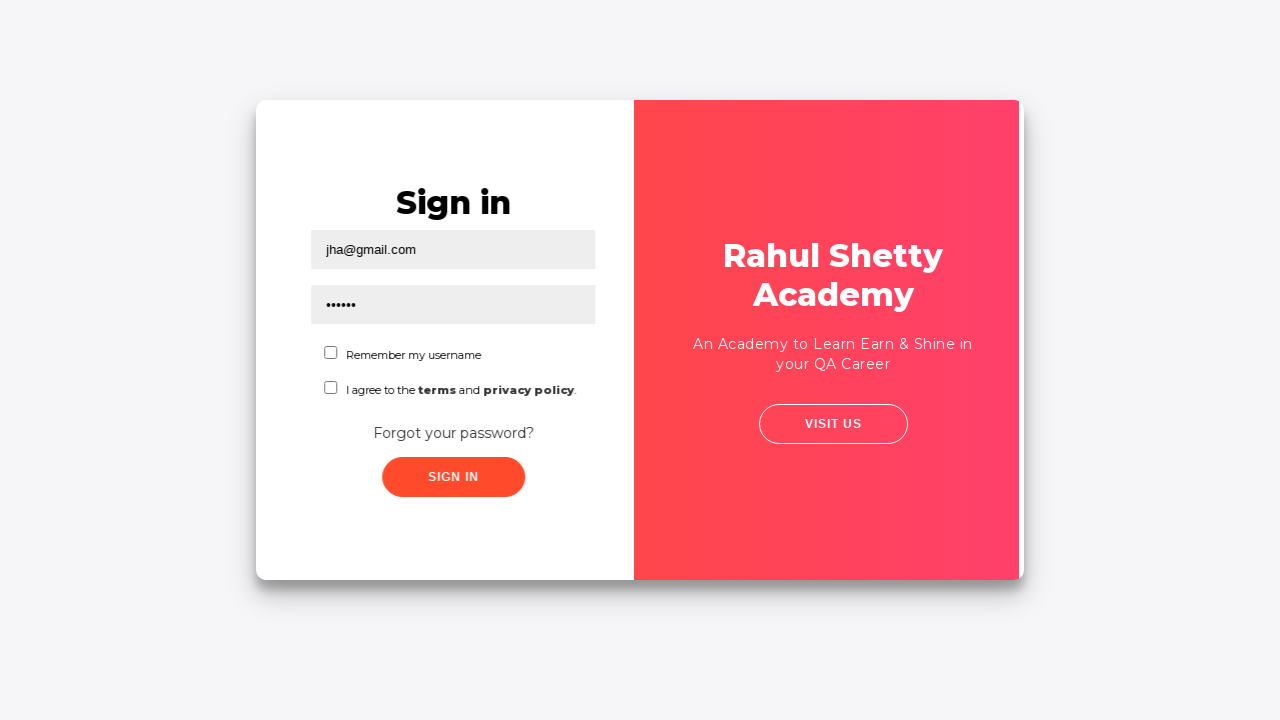

Filled name field with 'testing for selenium' in password reset form on //input[@placeholder='Name']
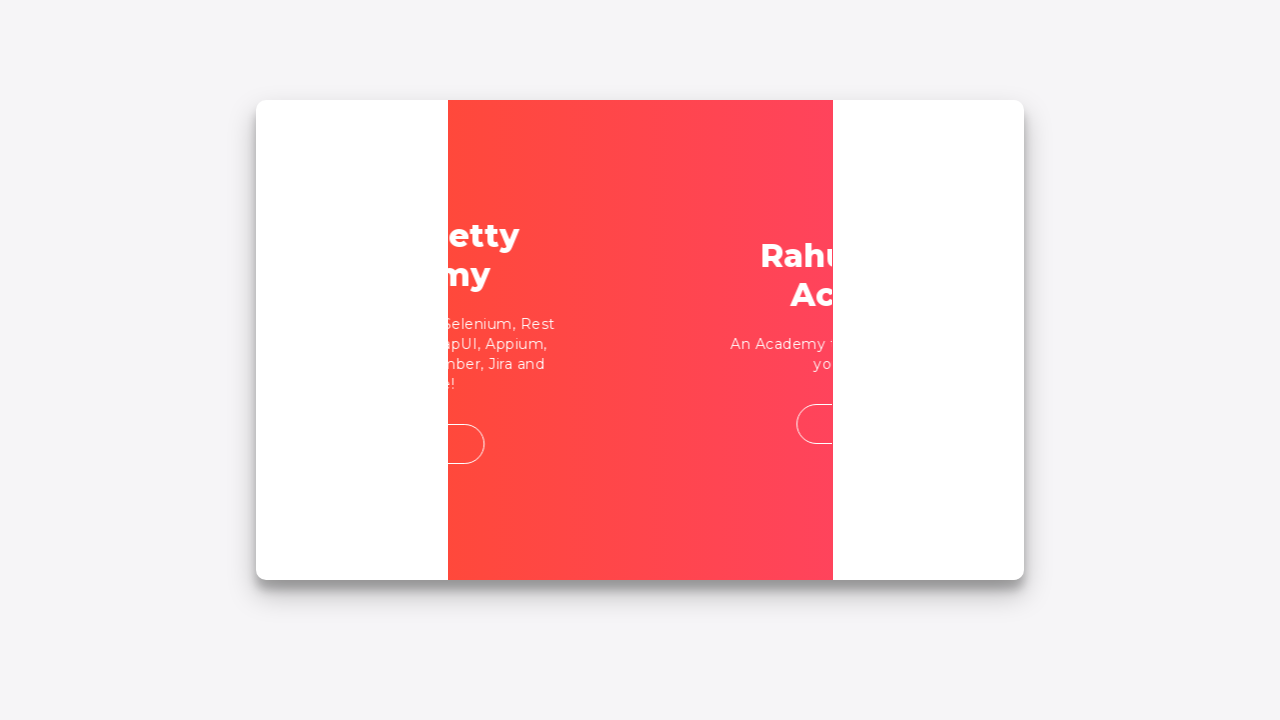

Filled email field with 'test@123' on //input[@placeholder='Email']
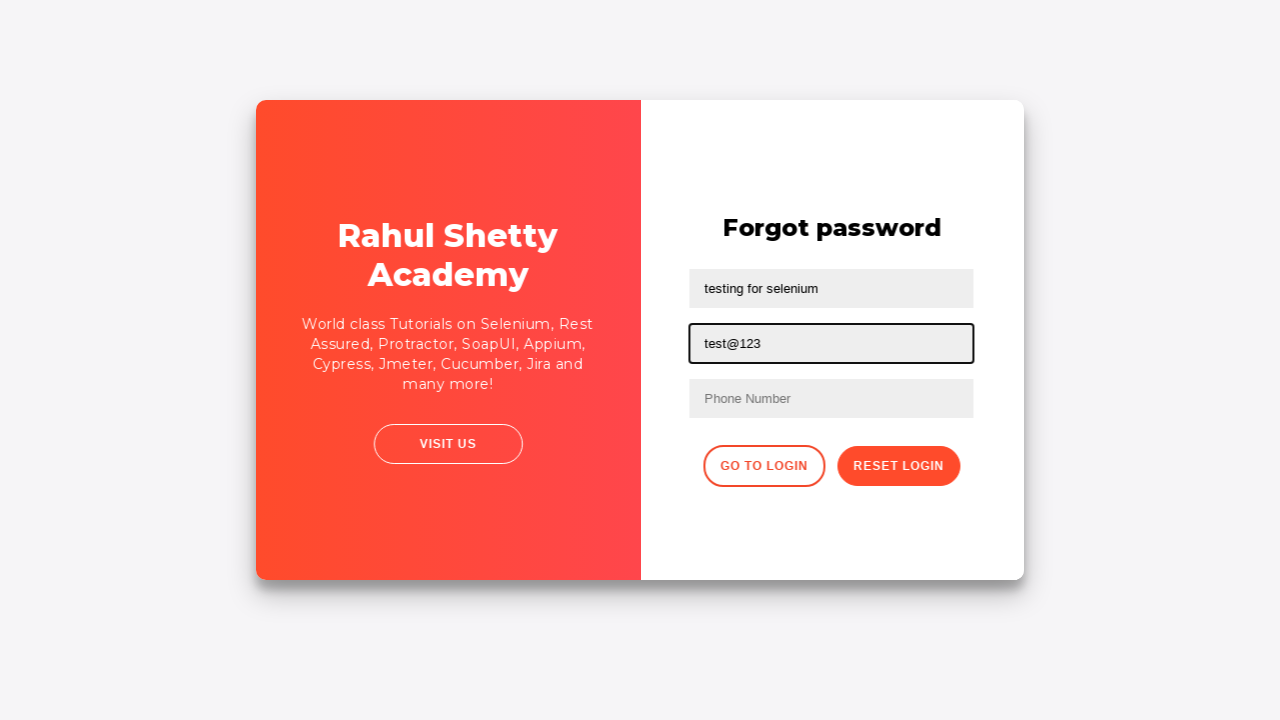

Filled phone number field with '9991232431' on //input[@placeholder='Phone Number']
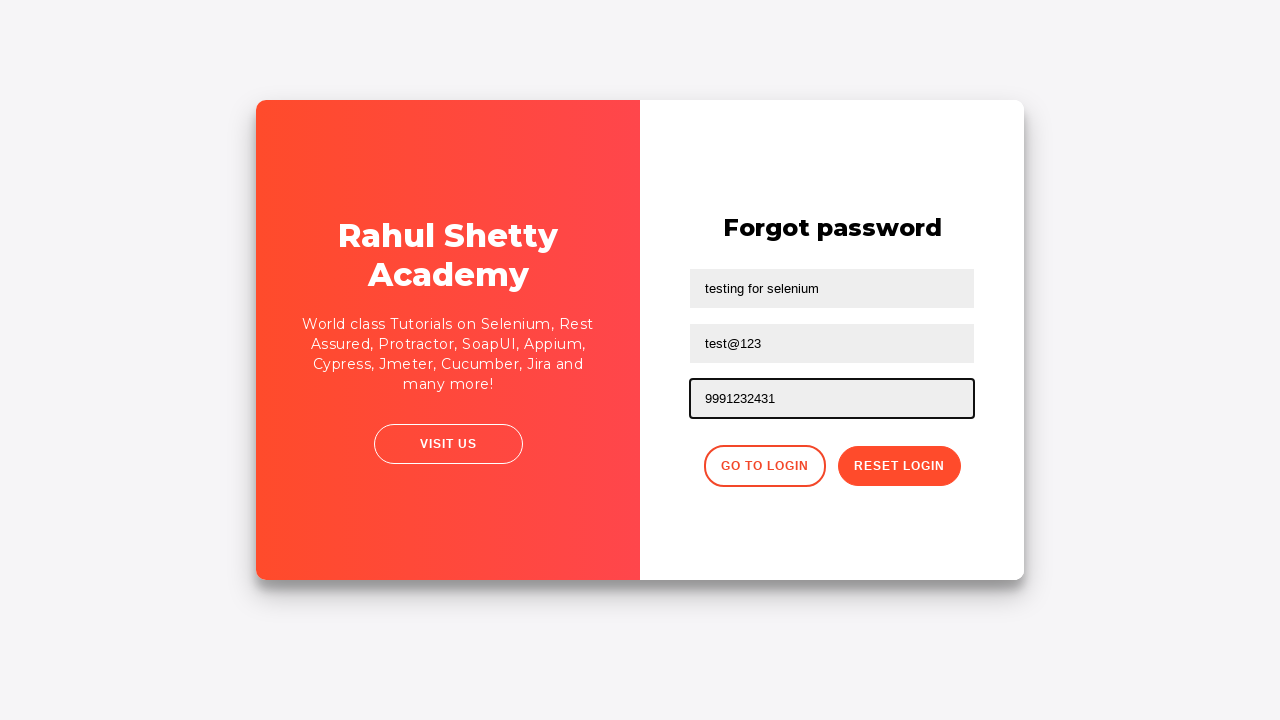

Cleared second text input field on //input[@type='text'][2]
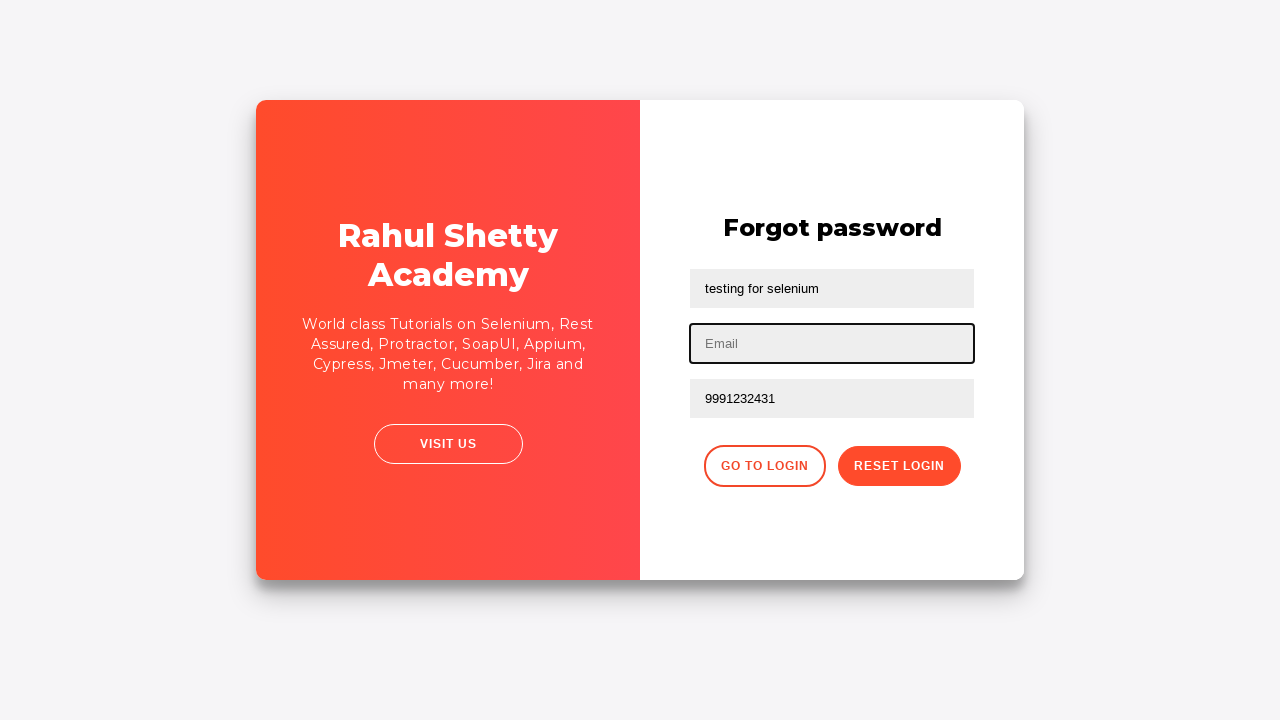

Filled email field with 'testerrrrr@gmail.com' on input[type='text']:nth-child(3)
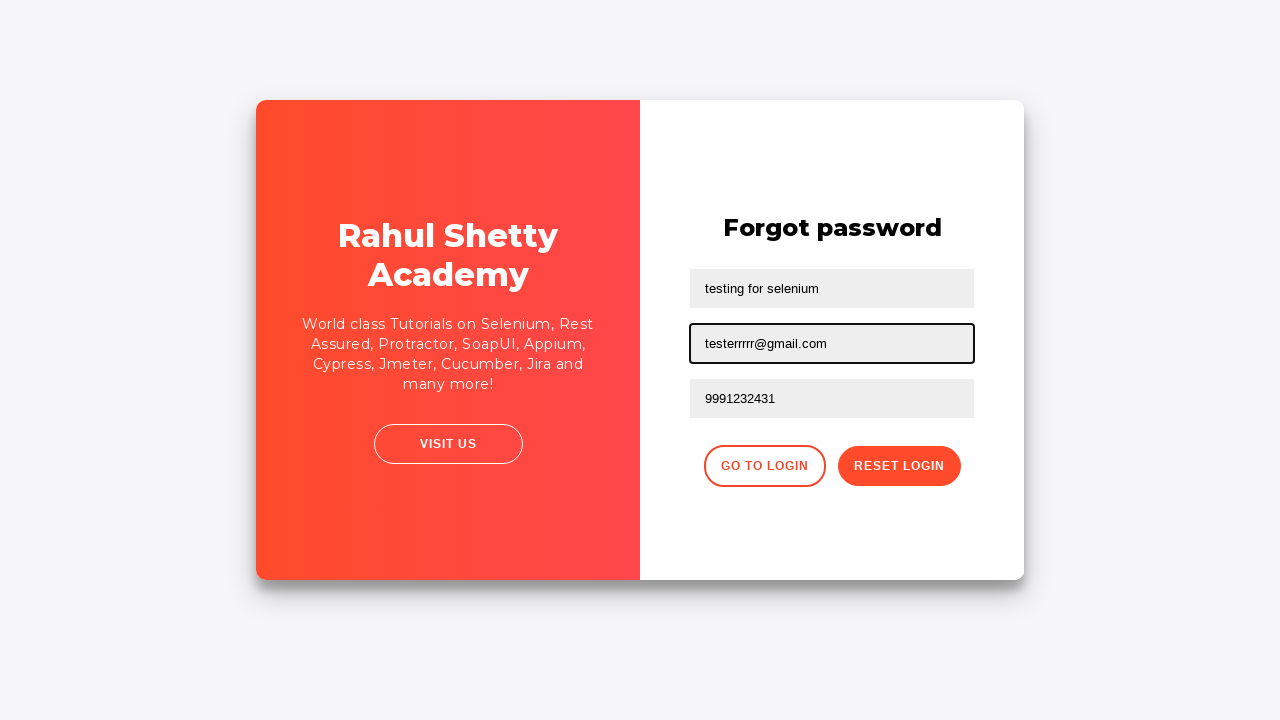

Cleared phone number field on //form/input[3]
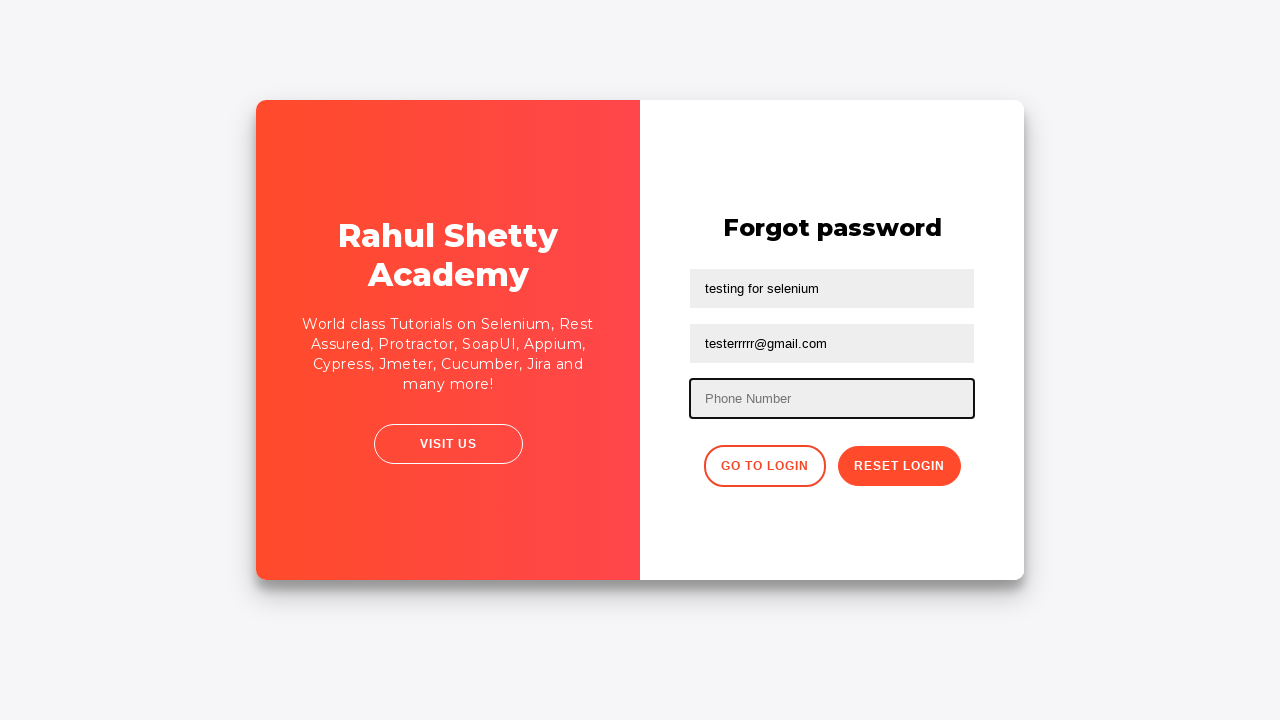

Updated phone number field with '1234563211' on //form/input[3]
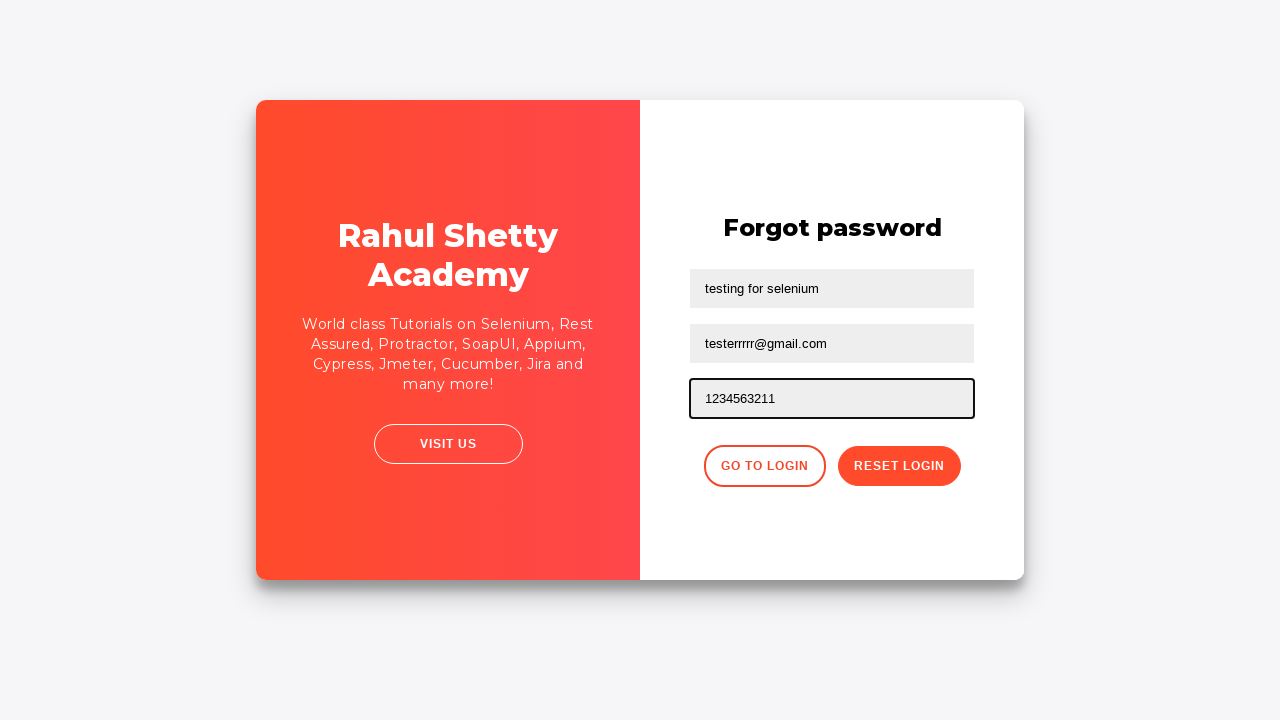

Clicked 'Go to Login' button to return to login form at (764, 466) on .go-to-login-btn
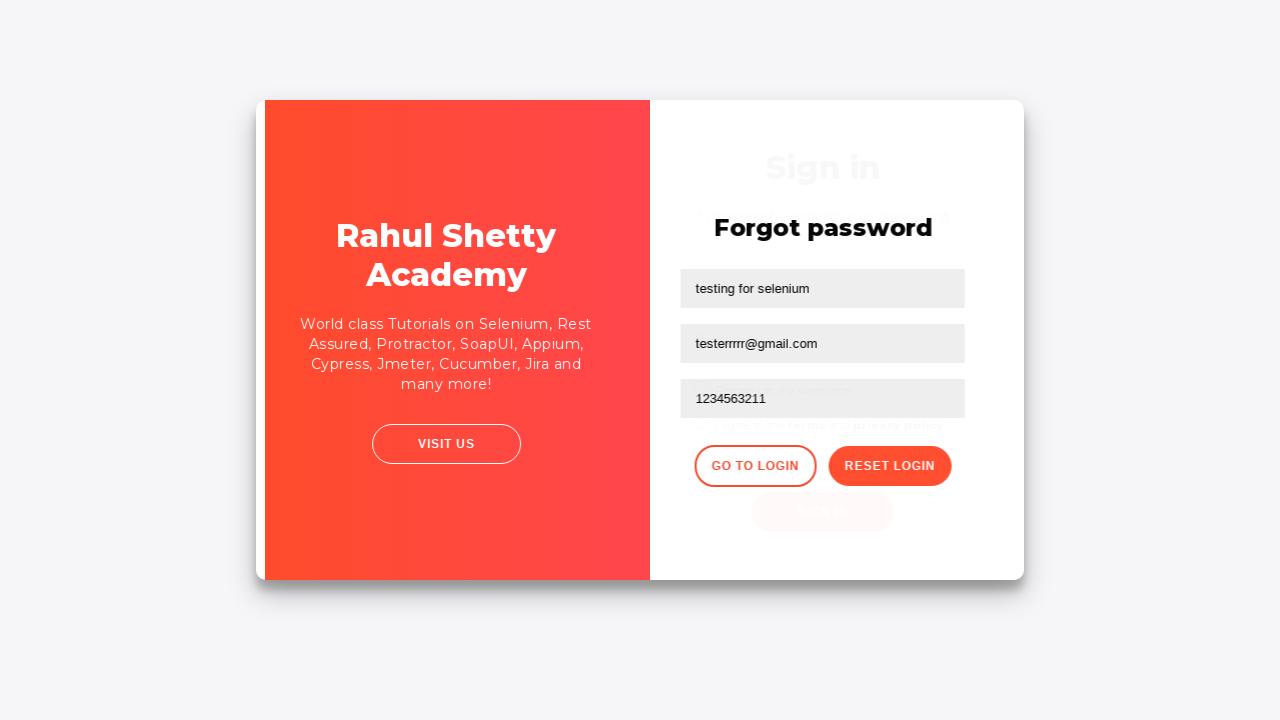

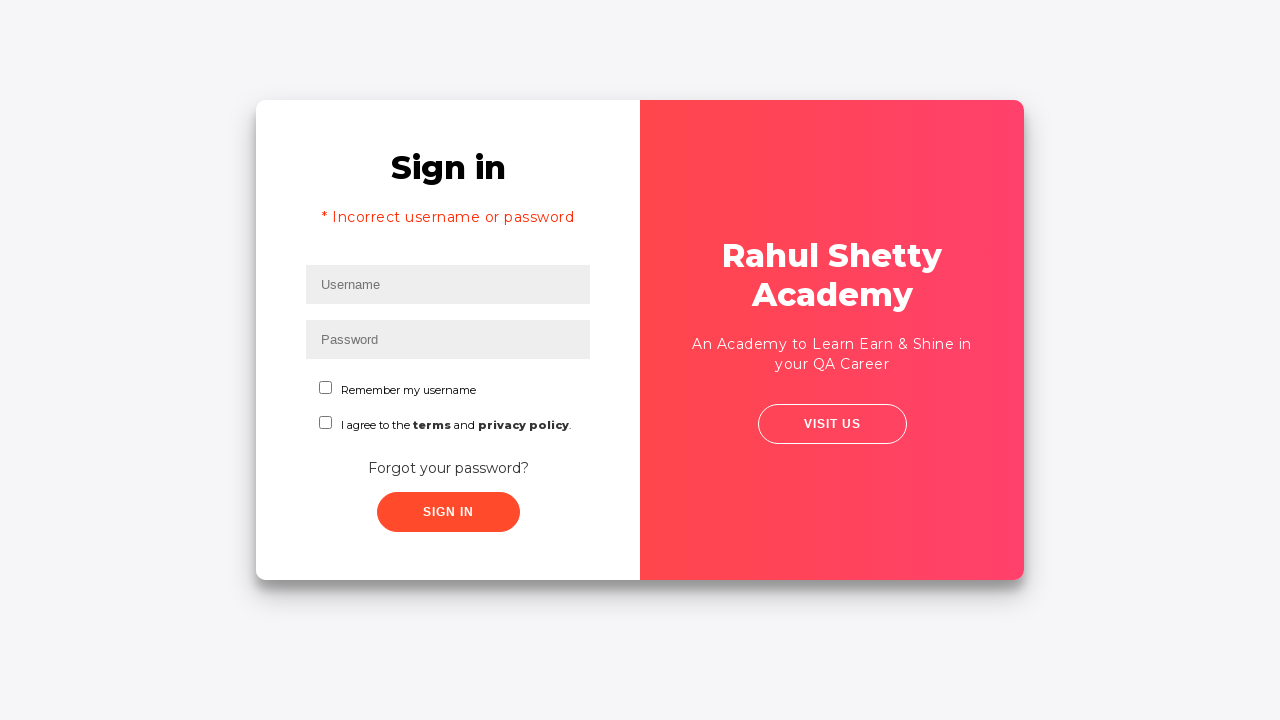